Navigates to the OTUS online learning platform and verifies that the page title contains special/celebratory text.

Starting URL: https://otus.ru

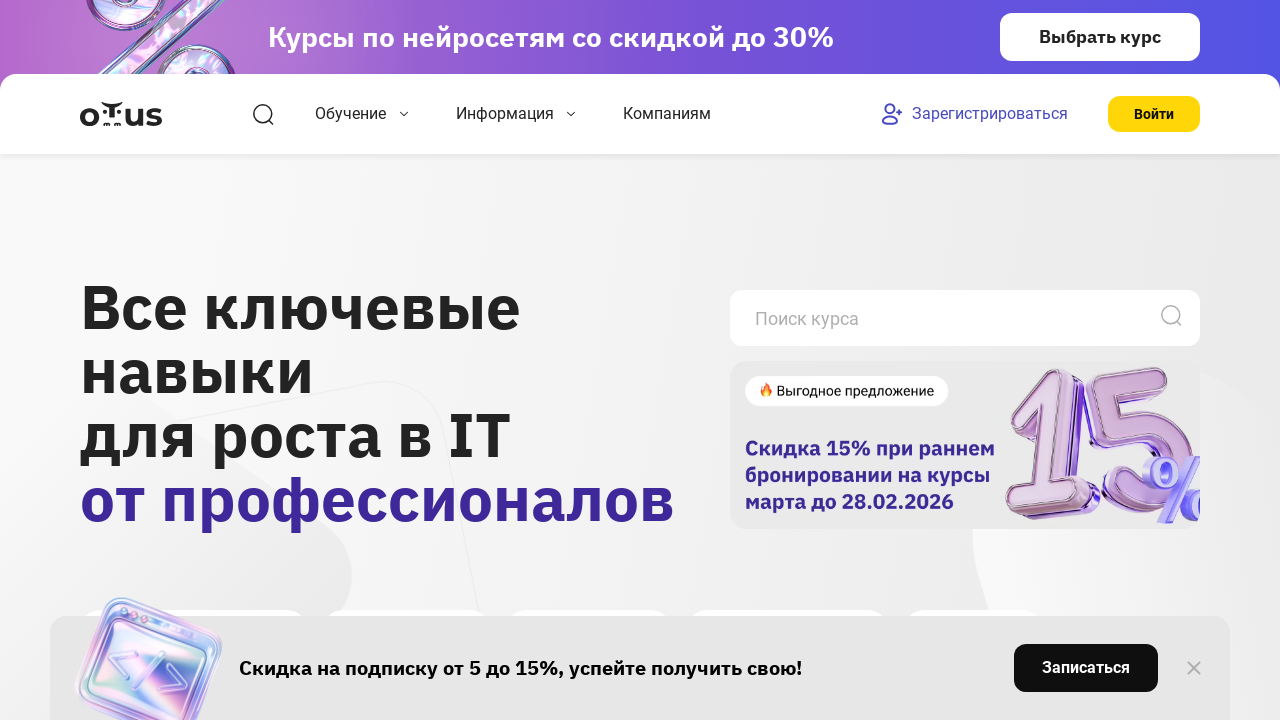

Waited for page to reach domcontentloaded state
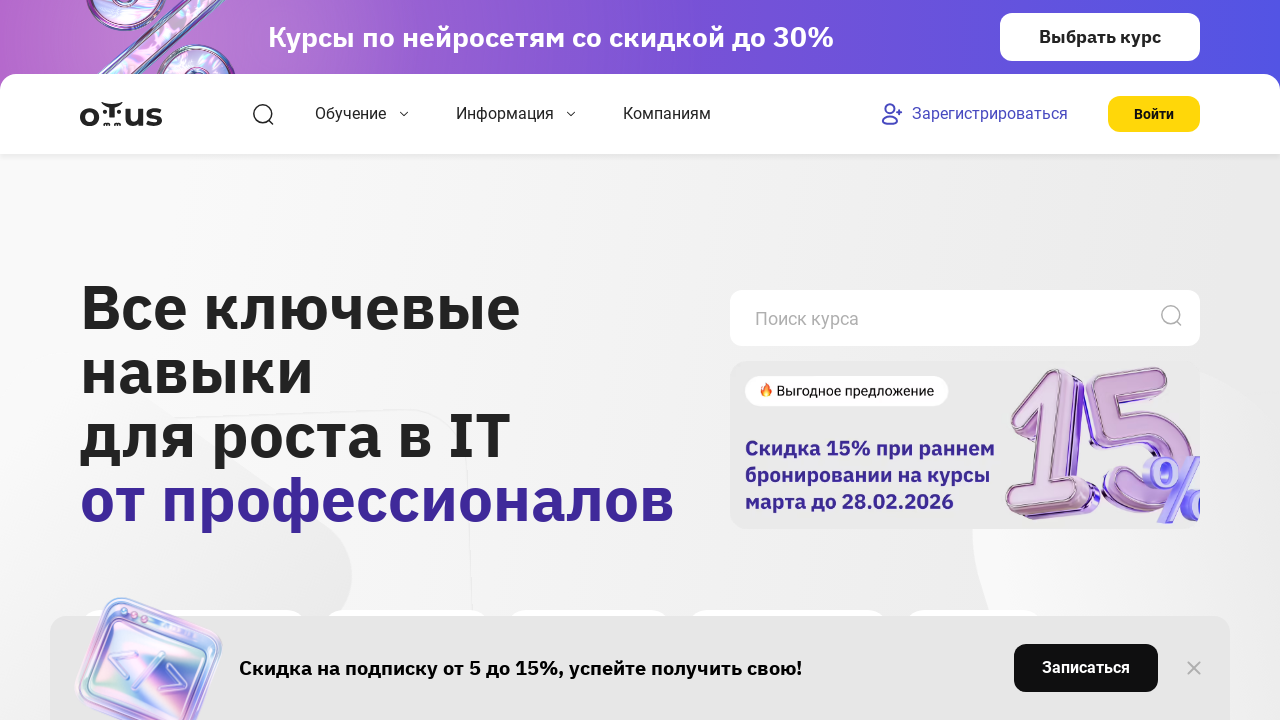

Retrieved page title: 'OTUS - Онлайн-образование'
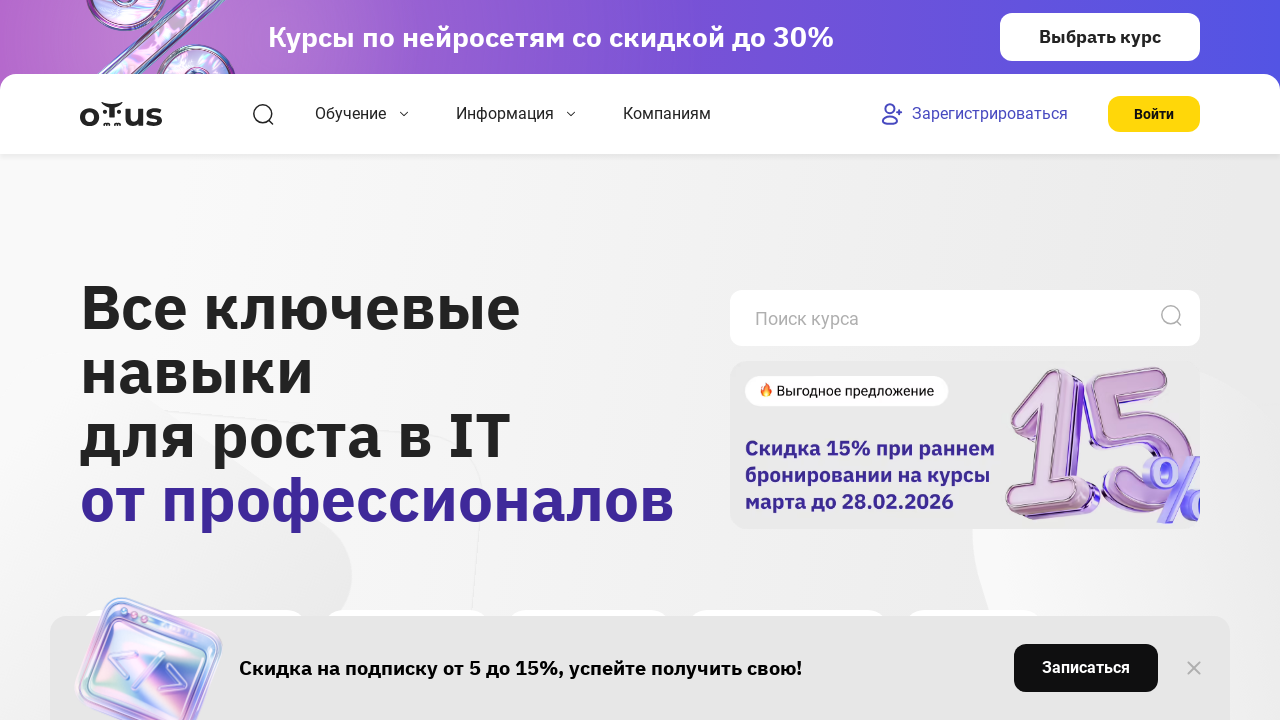

Verified page title contains 'OTUS' or 'обучение' (celebratory/special text)
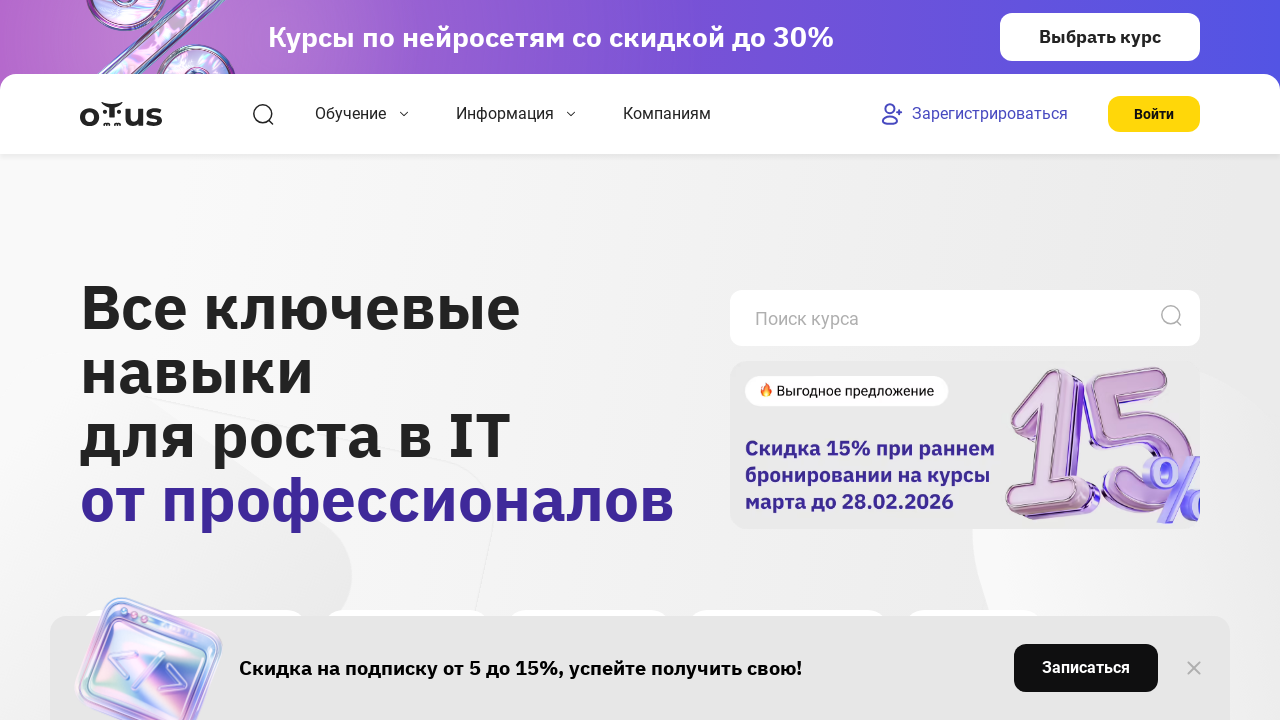

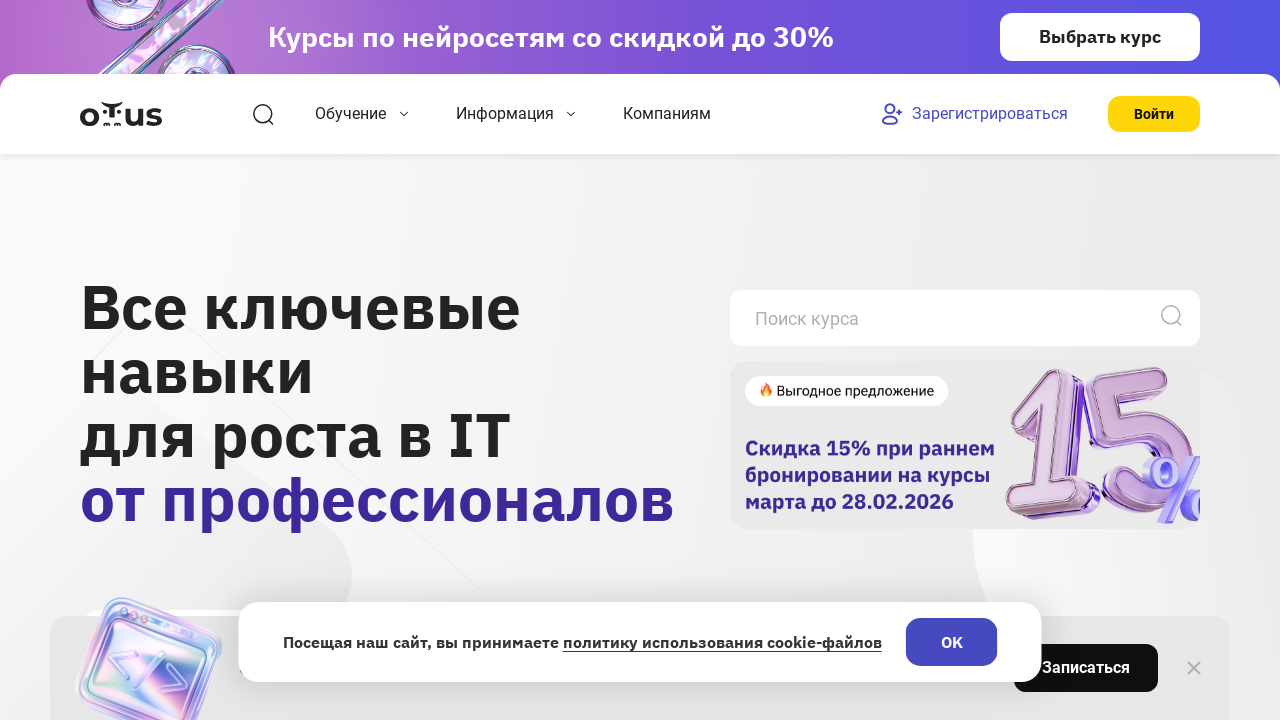